Tests dynamic element handling by waiting for a button to become visible after page load and then clicking it

Starting URL: https://demoqa.com/dynamic-properties

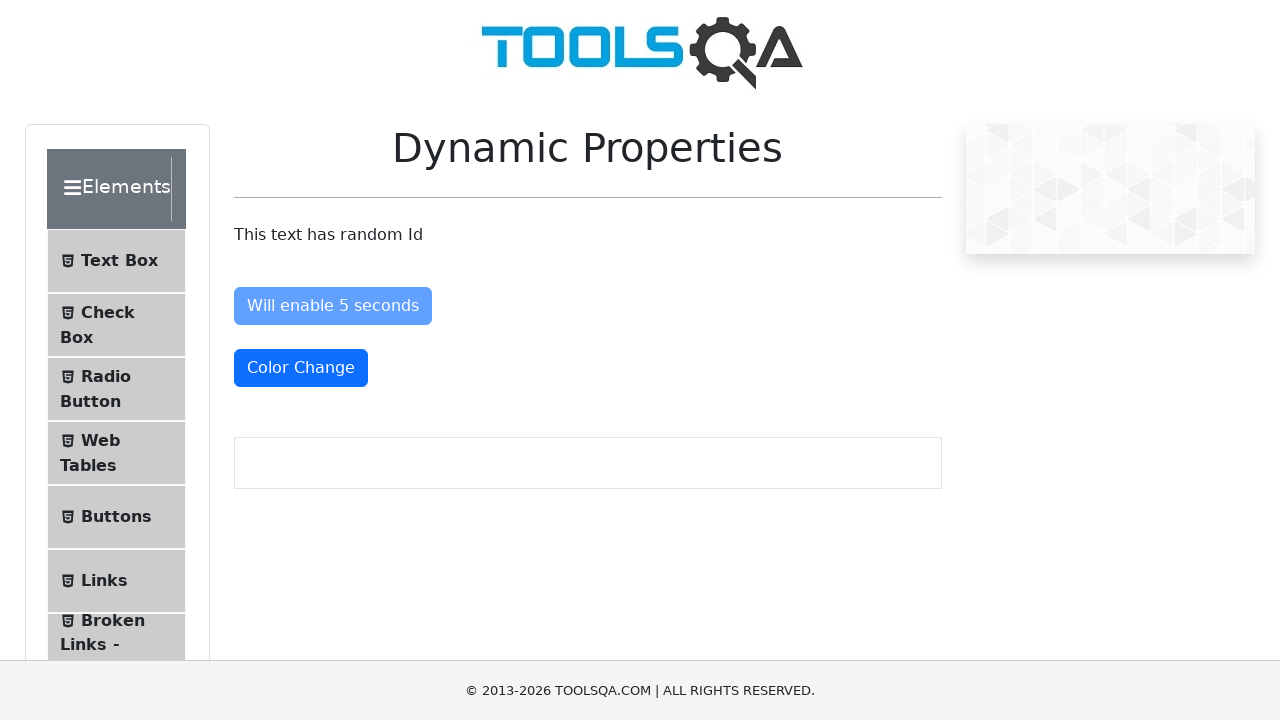

Waited for dynamic button to become visible after page load
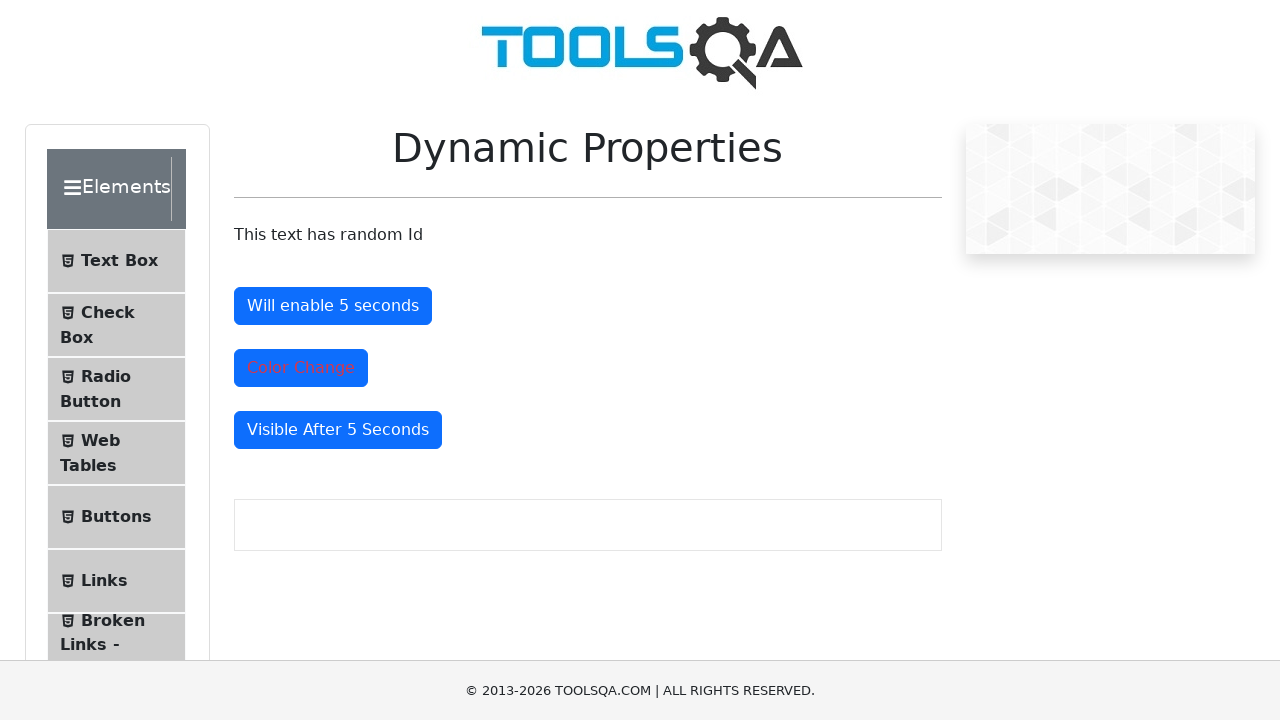

Clicked the dynamically appearing button at (338, 430) on #visibleAfter
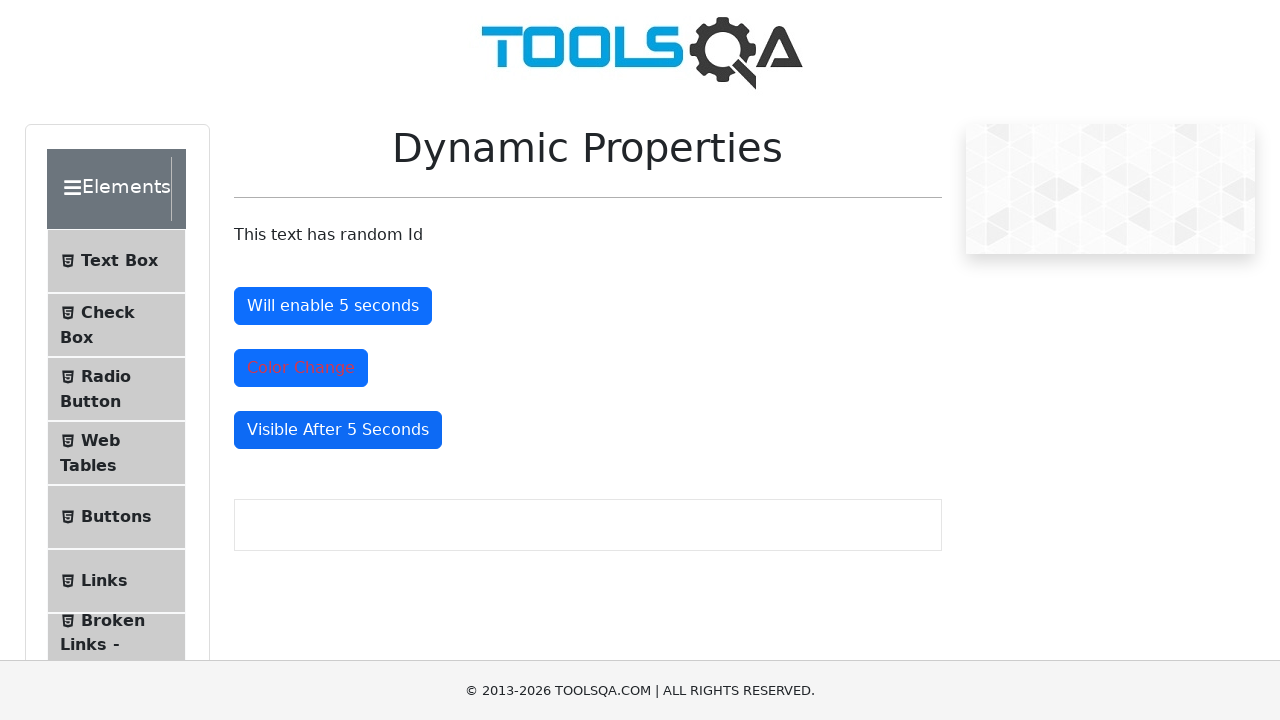

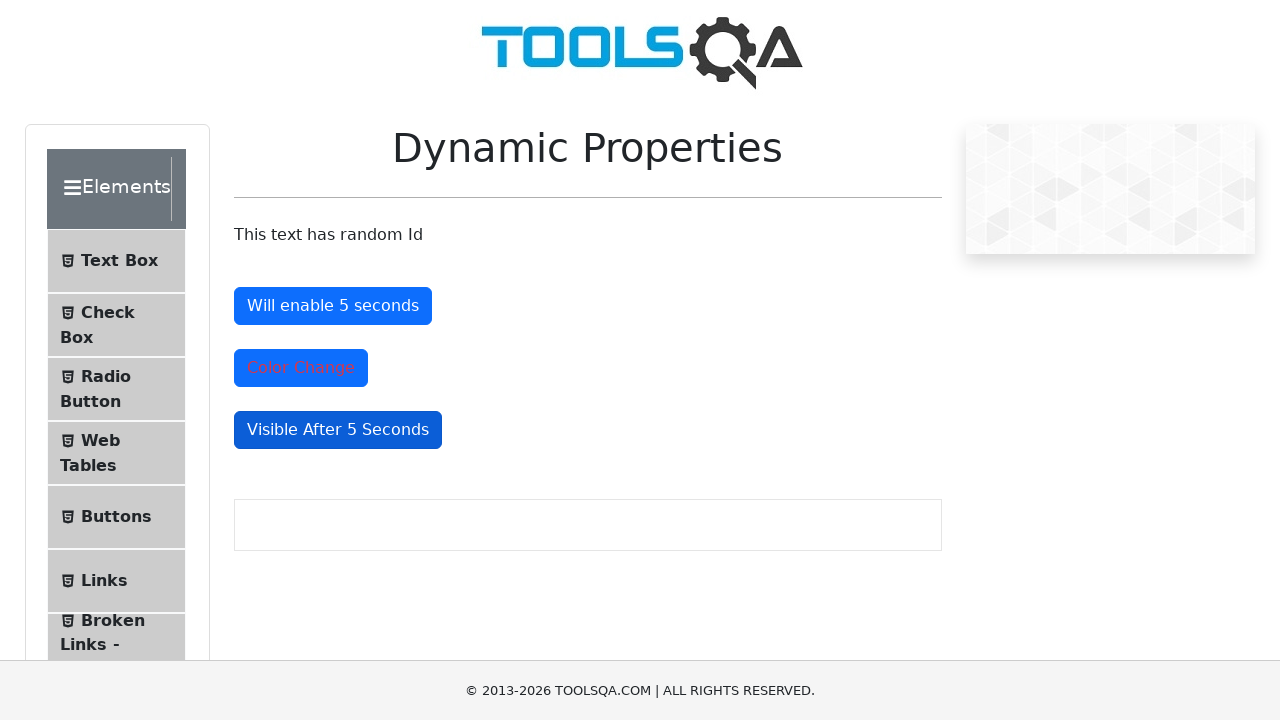